Tests a registration form by filling in personal details including first name, last name, address, email, phone number, and password fields, then submitting the form.

Starting URL: http://demo.automationtesting.in/Register.html

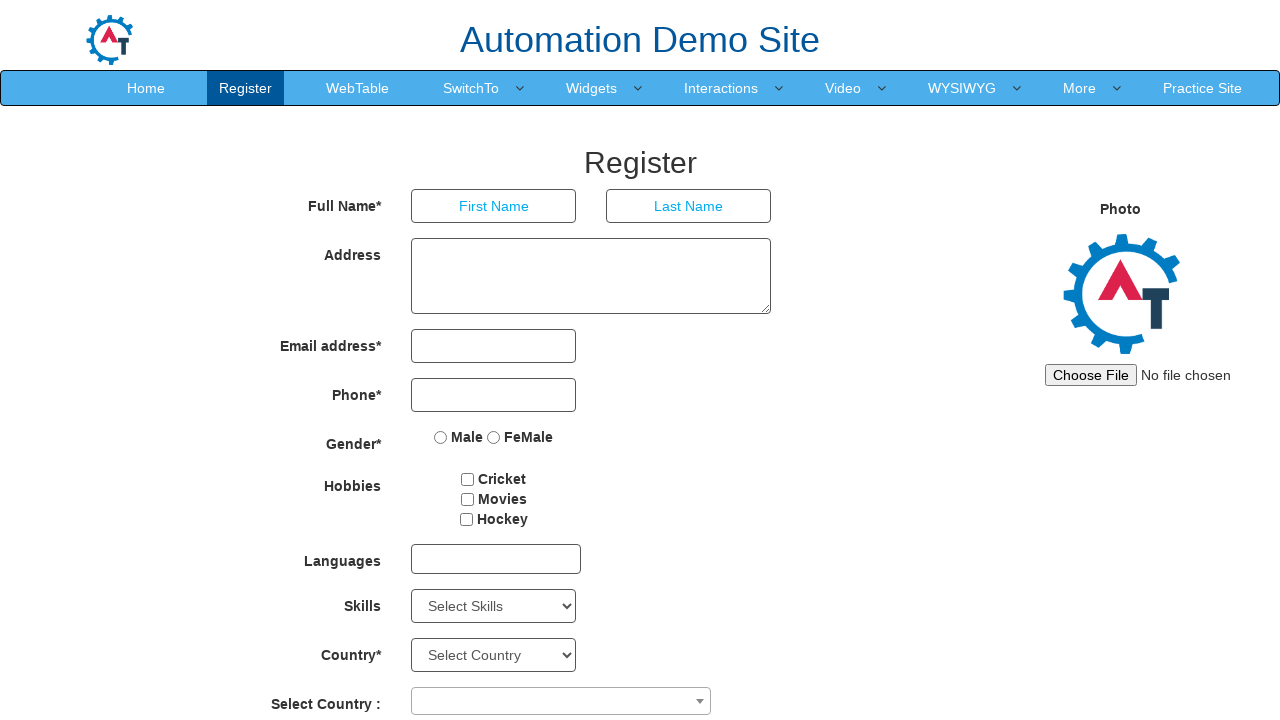

Filled first name field with 'Marcus' on (//input[@type='text'])[1]
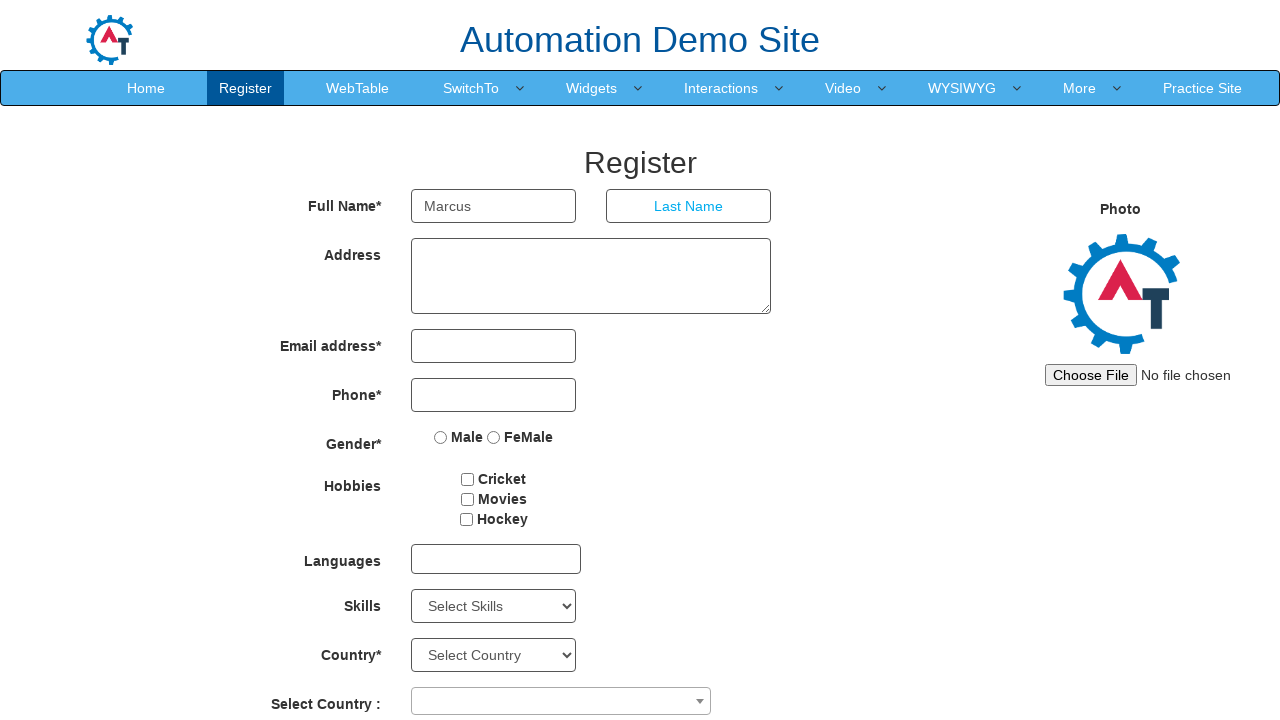

Filled last name field with 'Thompson' on (//input[@type='text'])[2]
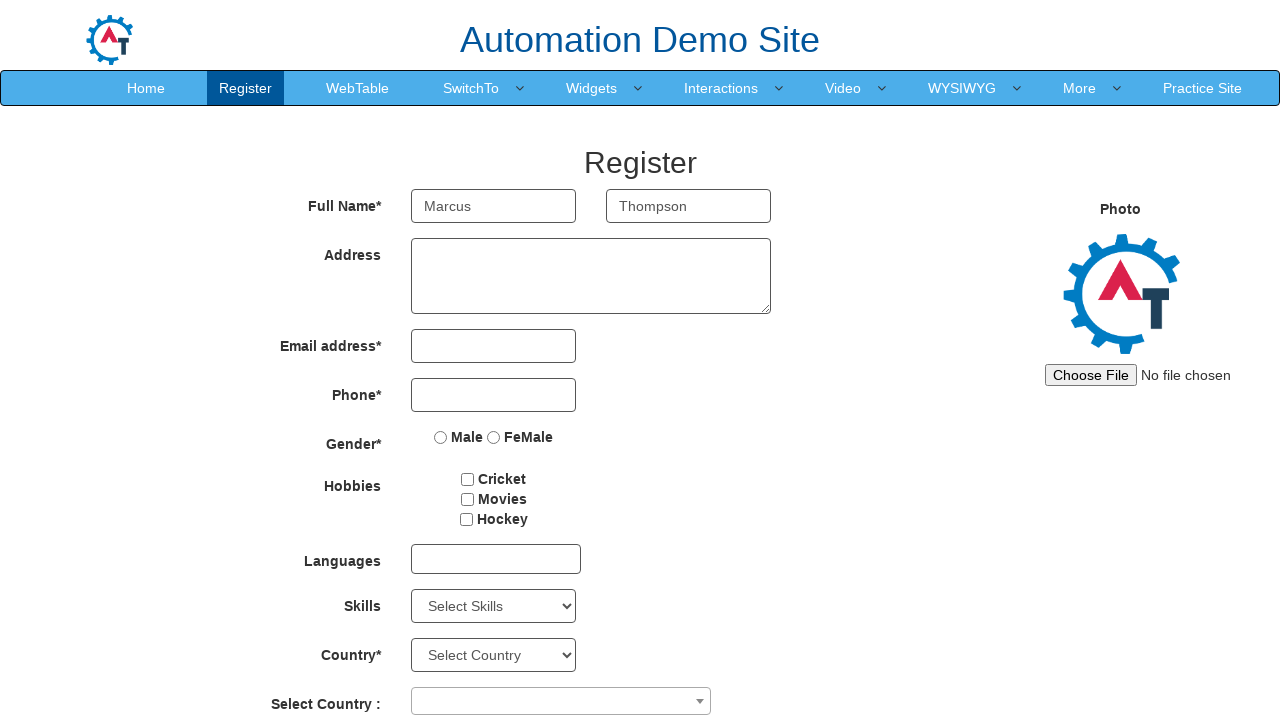

Filled address field with '456 Oak Avenue, Boston' on textarea[ng-model='Adress']
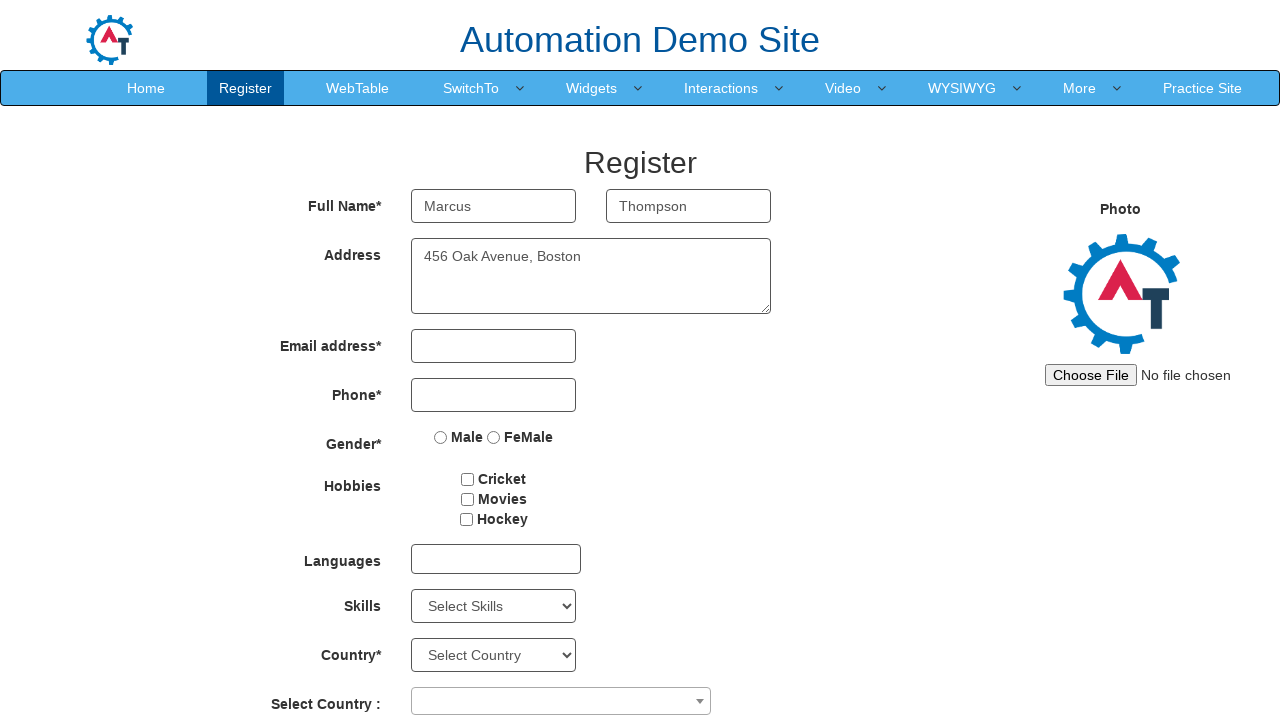

Filled email field with 'marcus.thompson@example.com' on input[type='email']
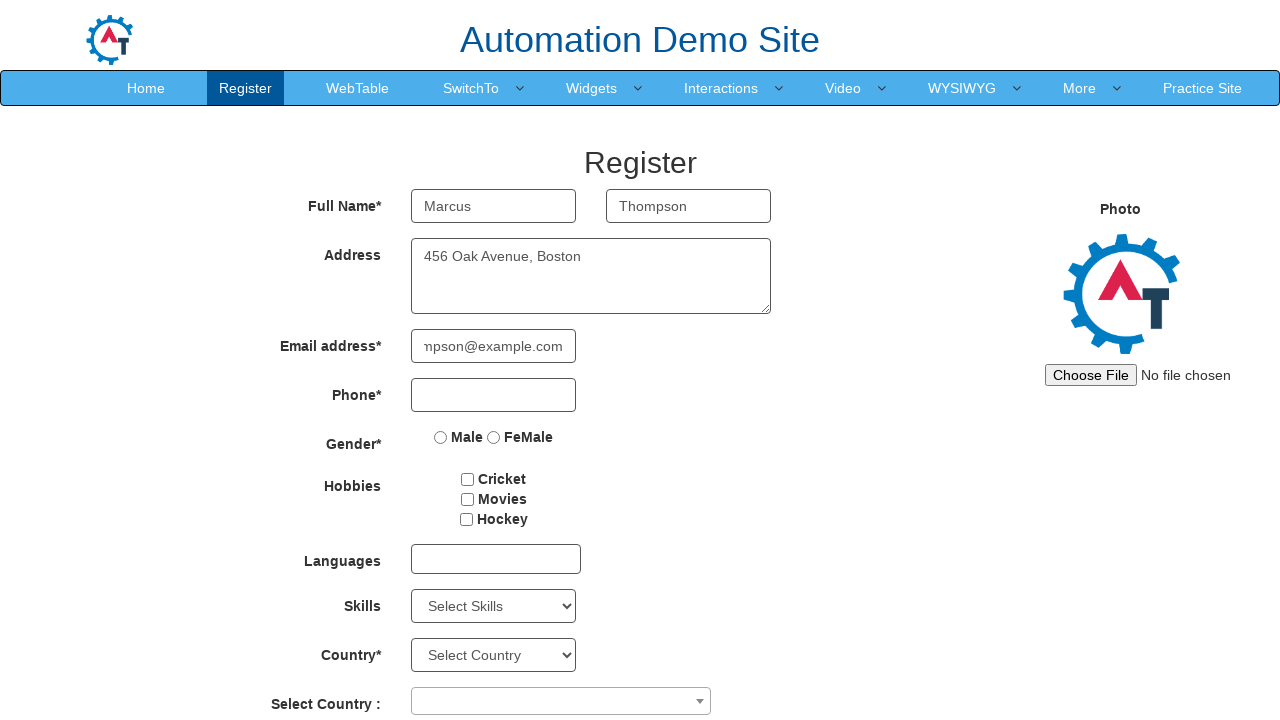

Filled phone number field with '5551234567' on input[type='tel']
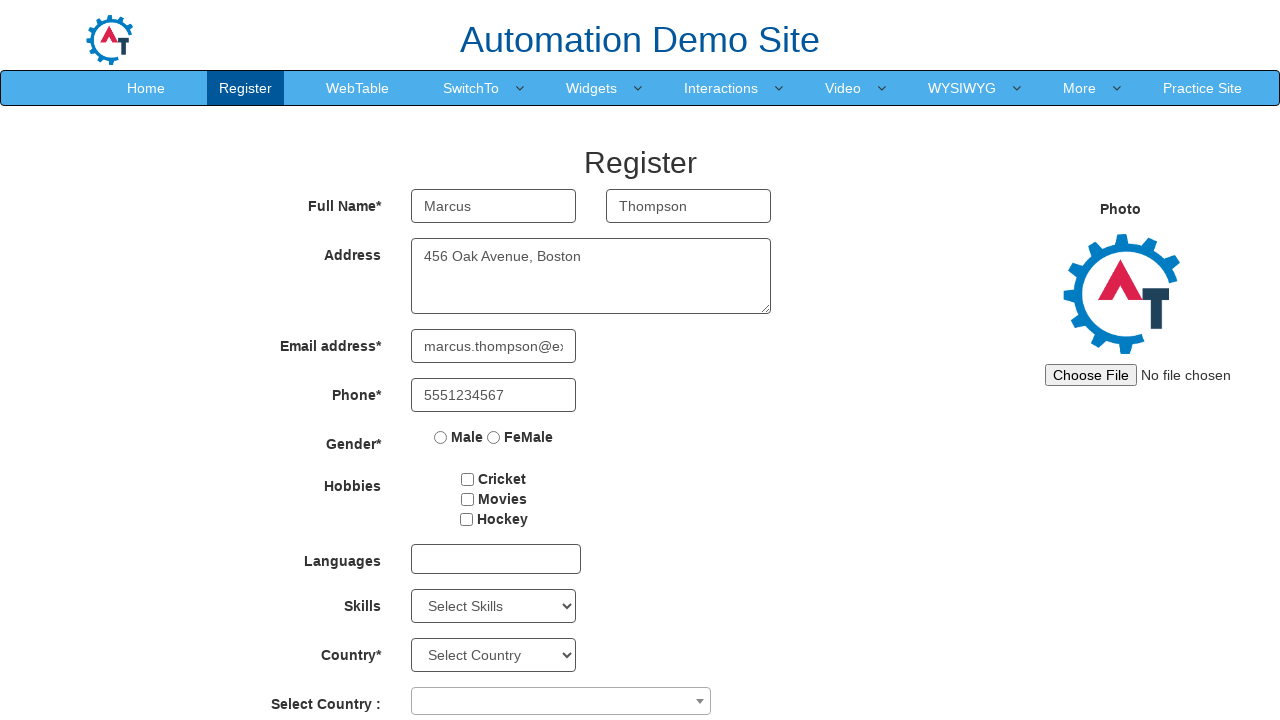

Filled password field with 'SecurePass123' on #firstpassword
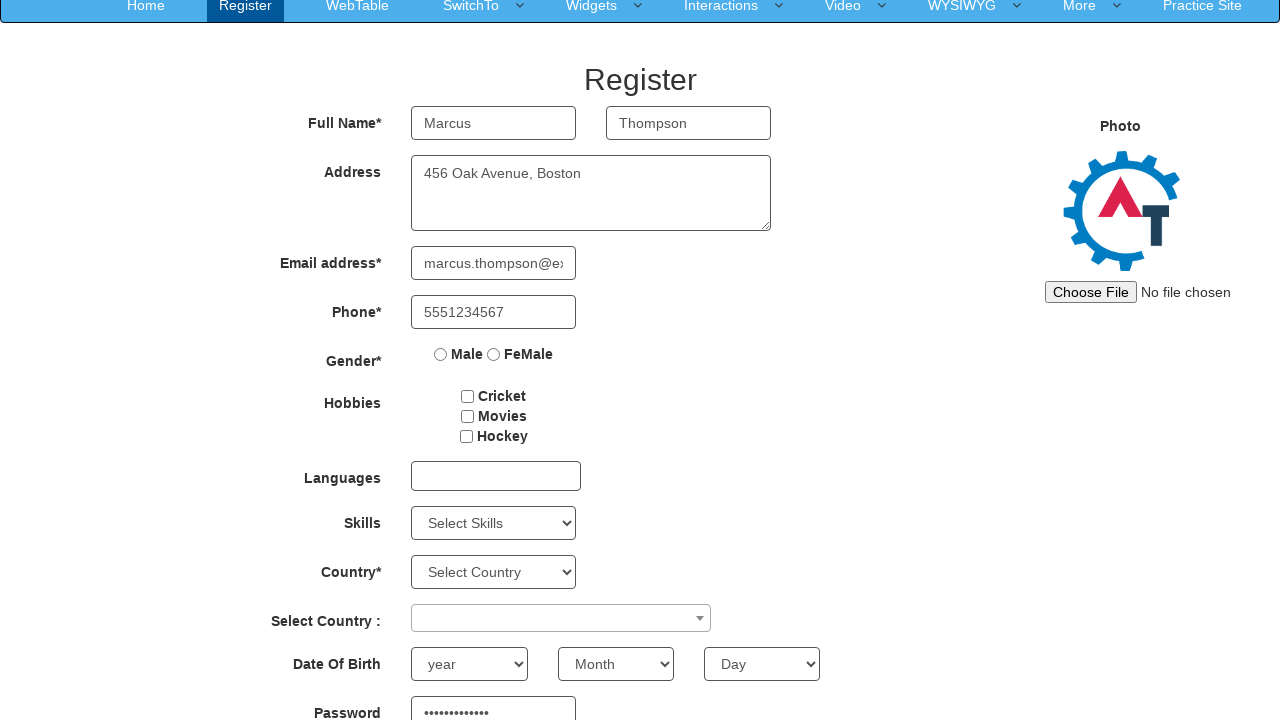

Filled confirm password field with 'SecurePass123' on #secondpassword
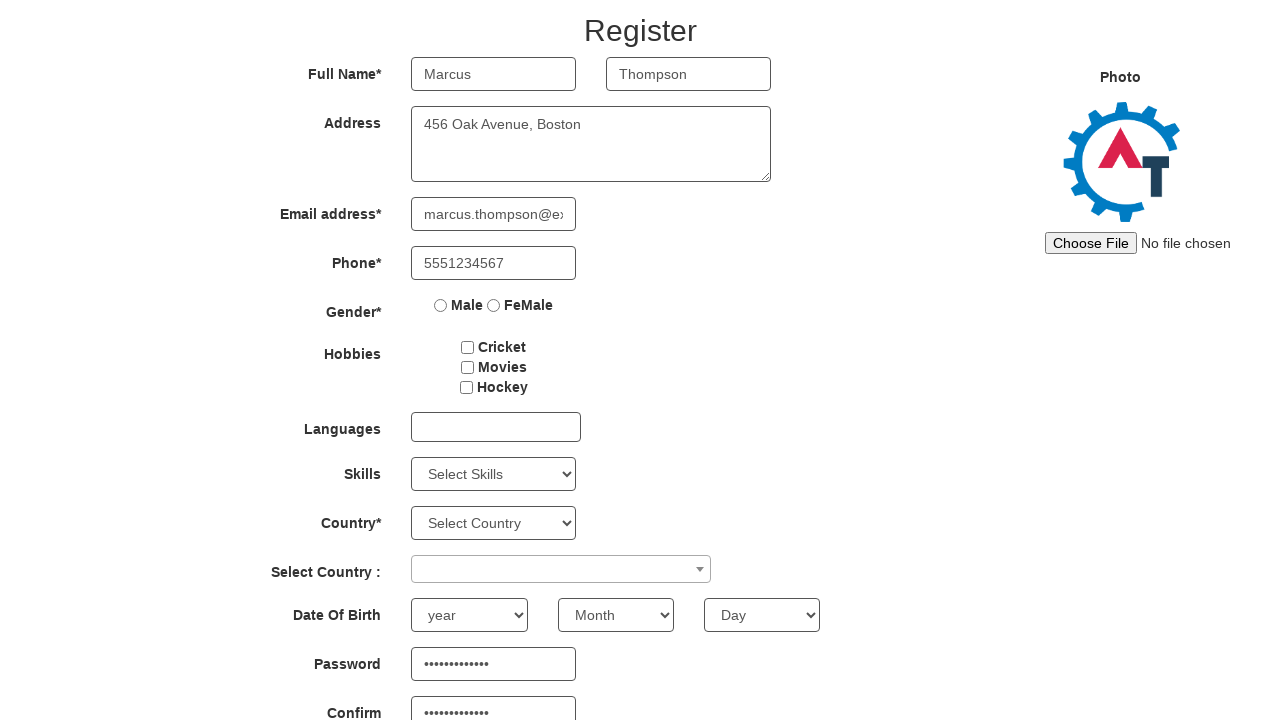

Clicked submit button to complete registration at (572, 623) on button[type='submit']
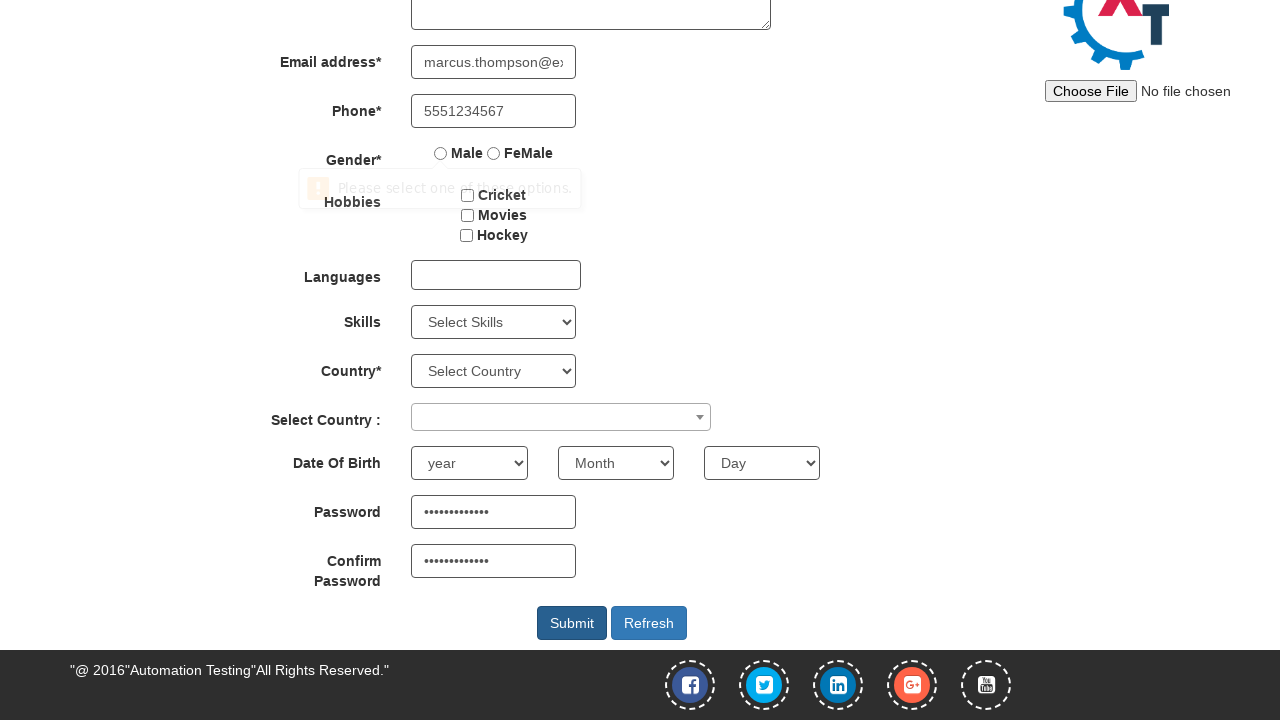

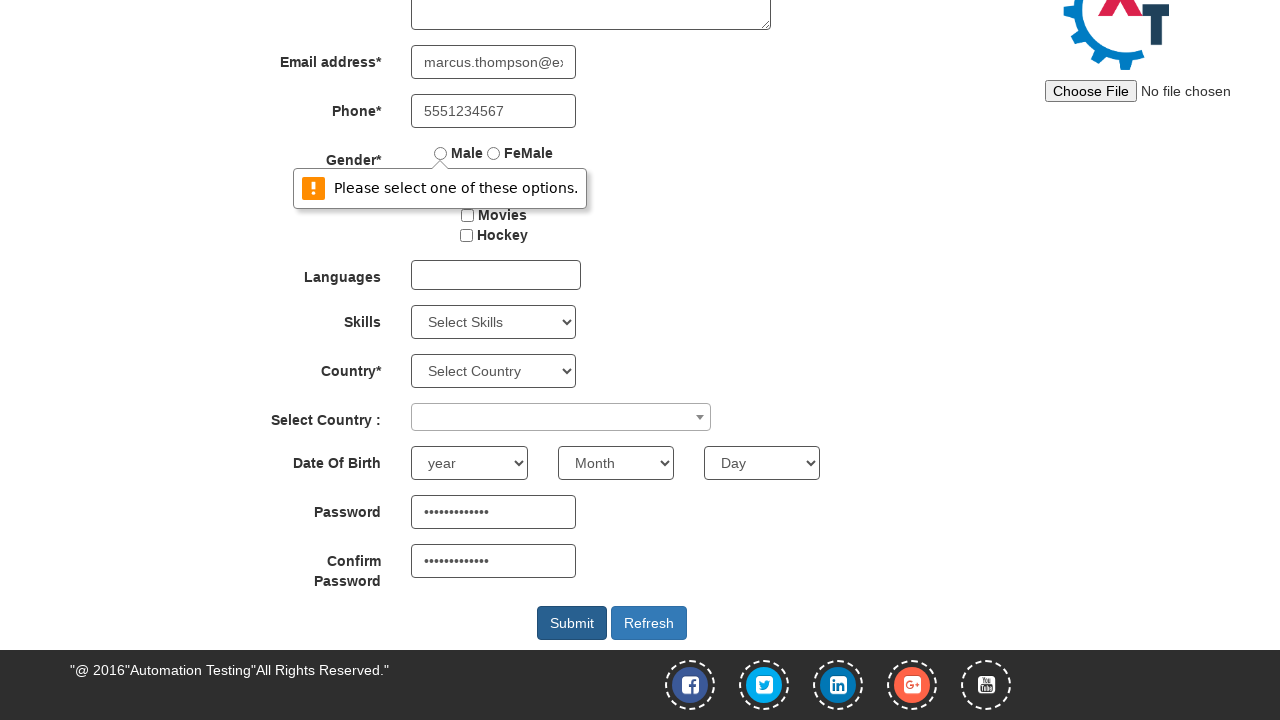